Tests hover functionality by hovering over the second image and verifying that "name: user2" text appears

Starting URL: http://the-internet.herokuapp.com/hovers

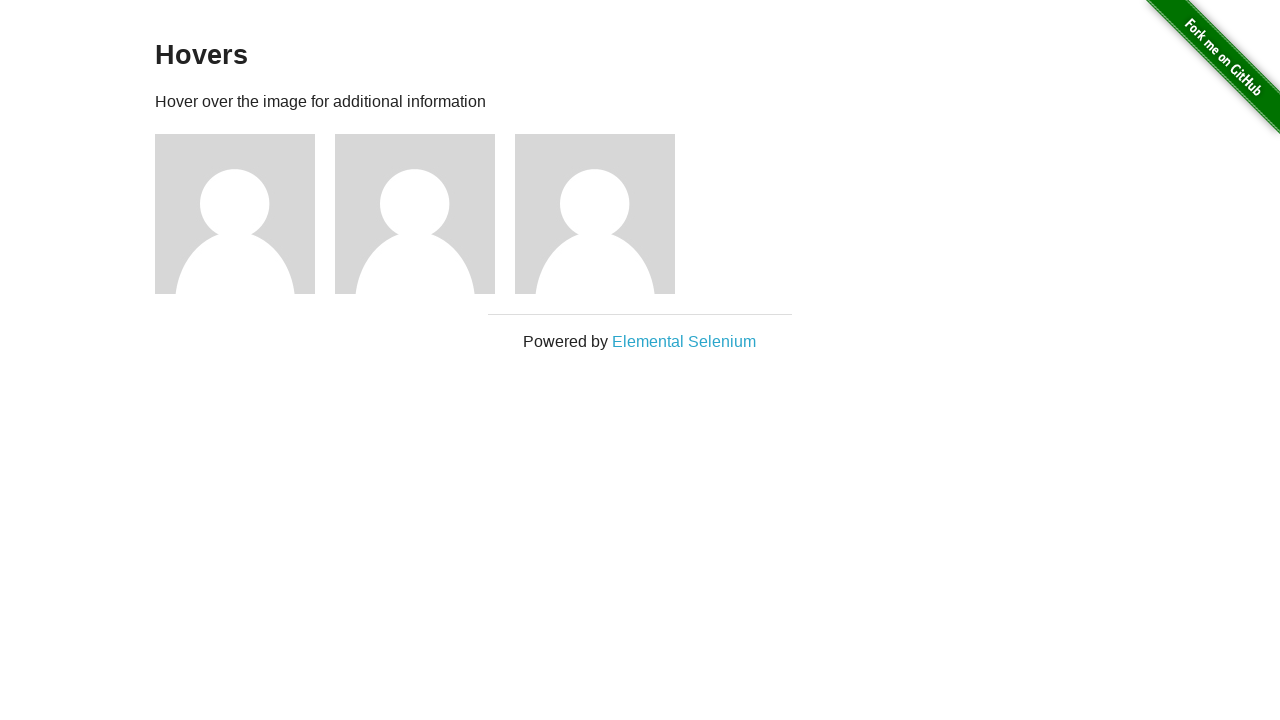

Hovered over the second image to trigger user2 information at (425, 214) on .figure >> nth=1
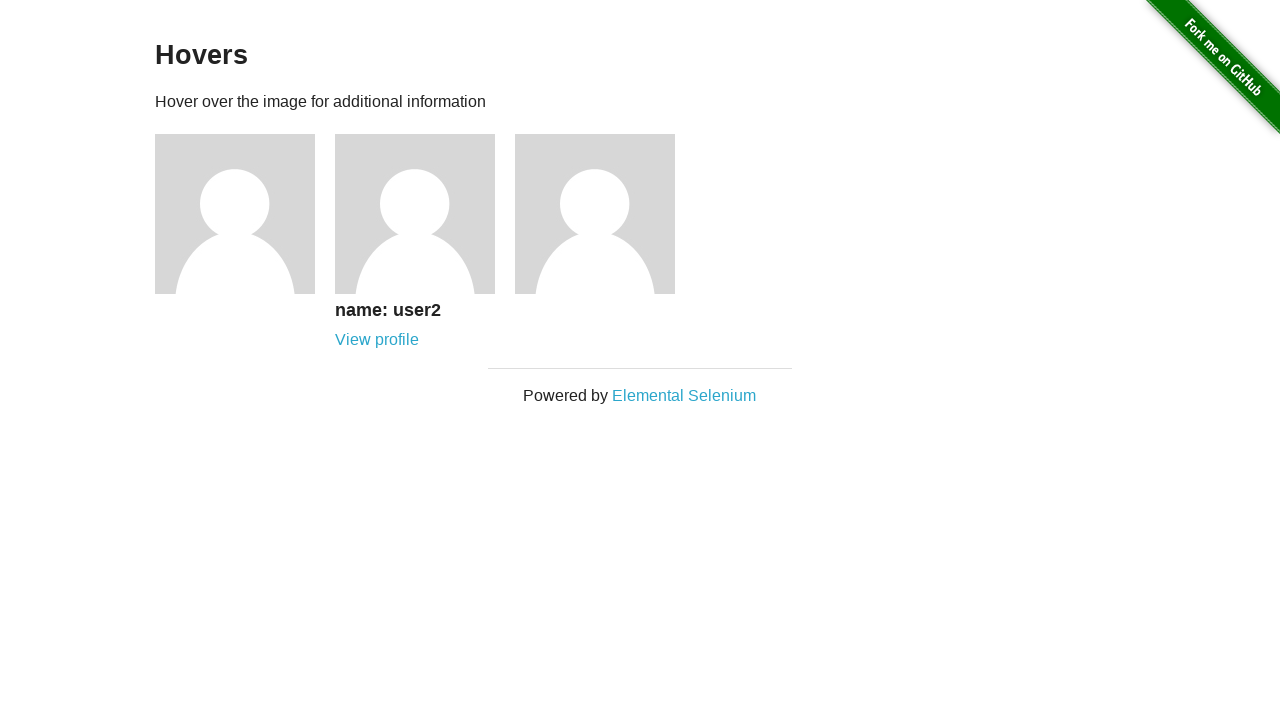

Verified that 'name: user2' text appeared after hovering
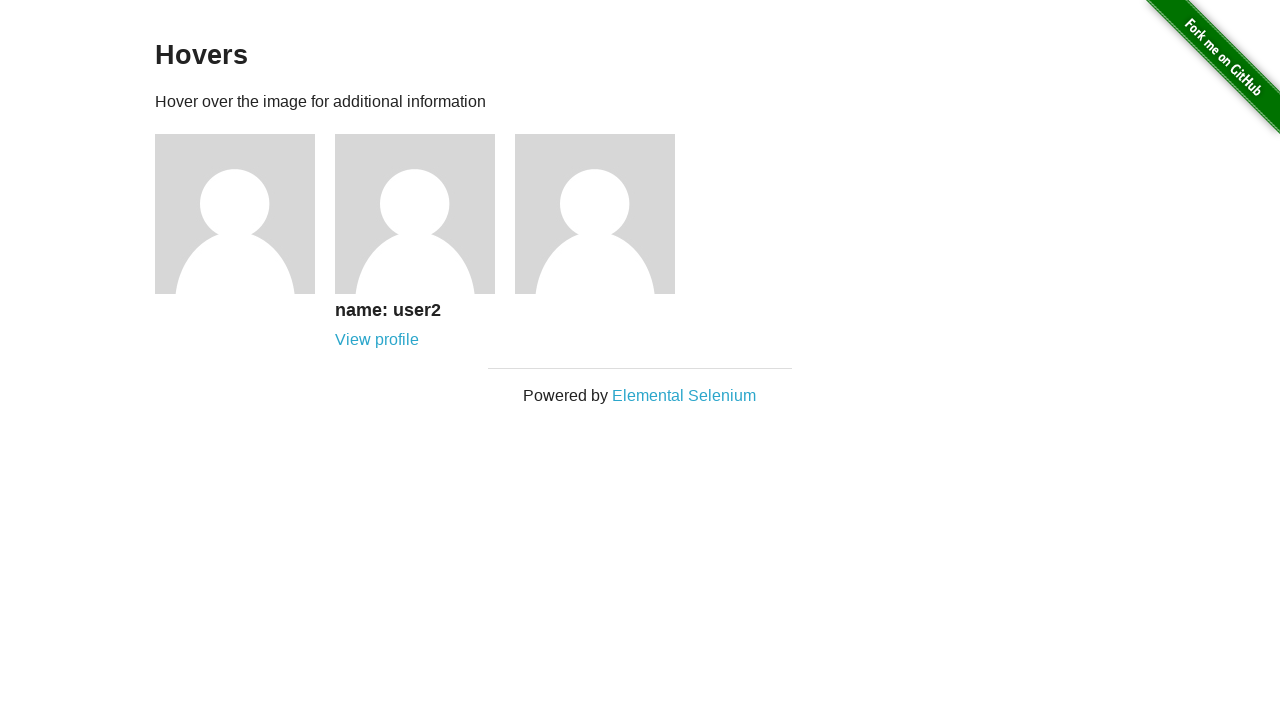

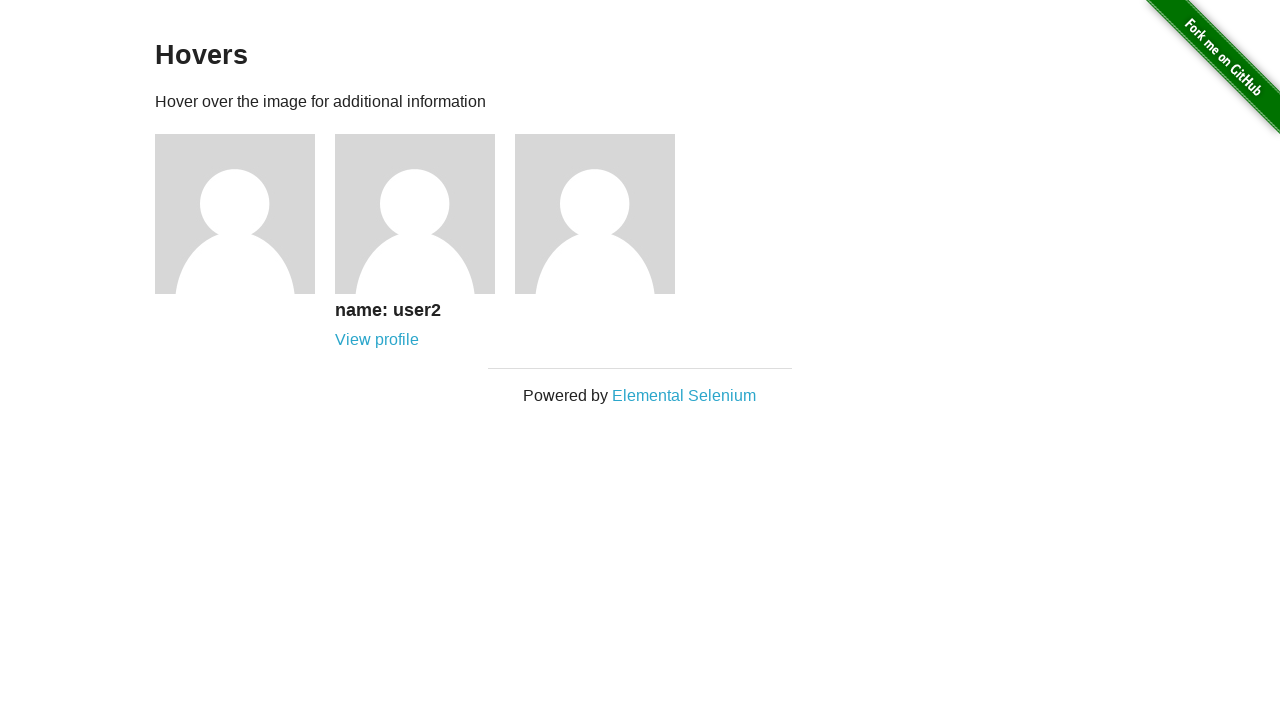